Tests static dropdown selection by clicking and selecting different options

Starting URL: http://www.qaclickacademy.com/practice.php

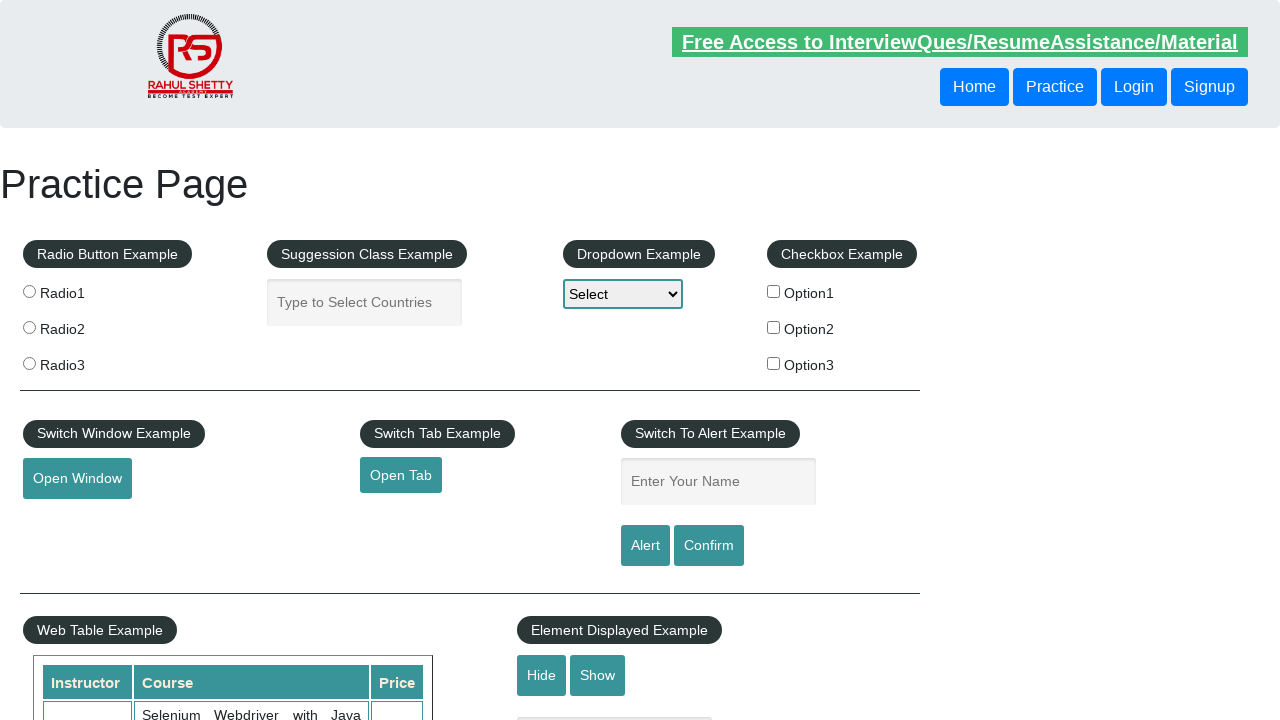

Clicked dropdown to open available options at (623, 294) on #dropdown-class-example
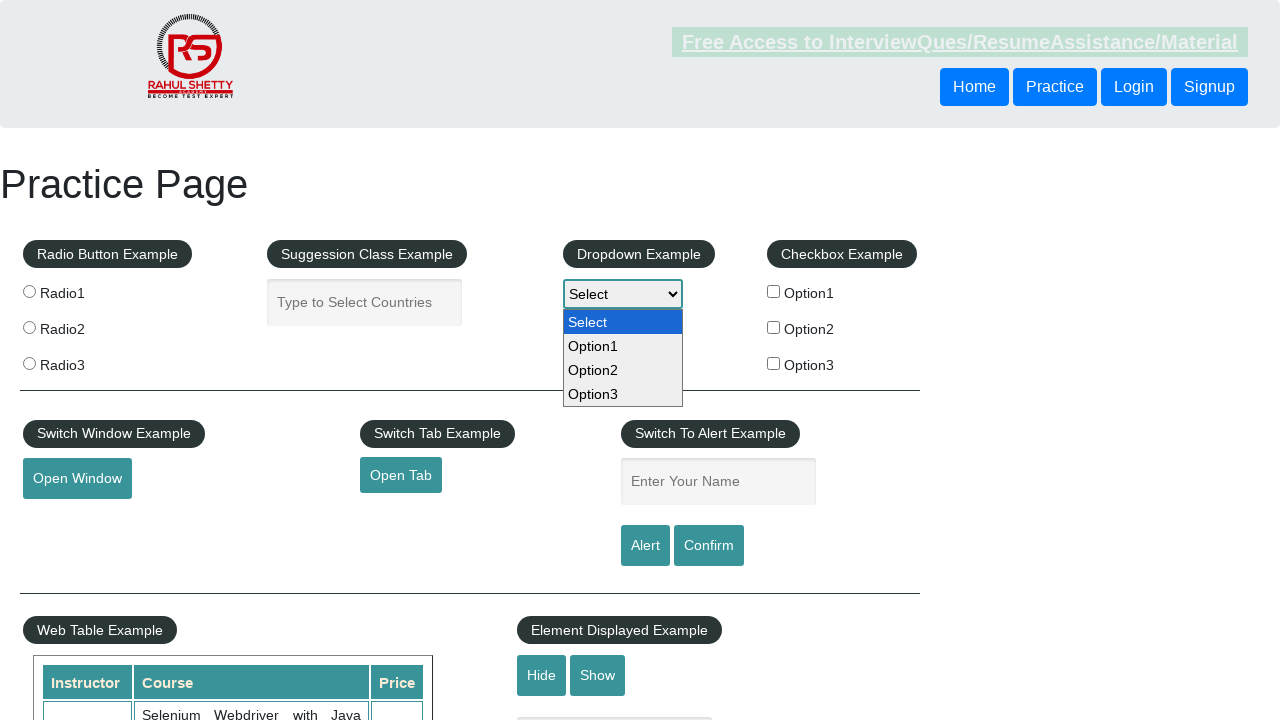

Selected option 1 from dropdown on #dropdown-class-example
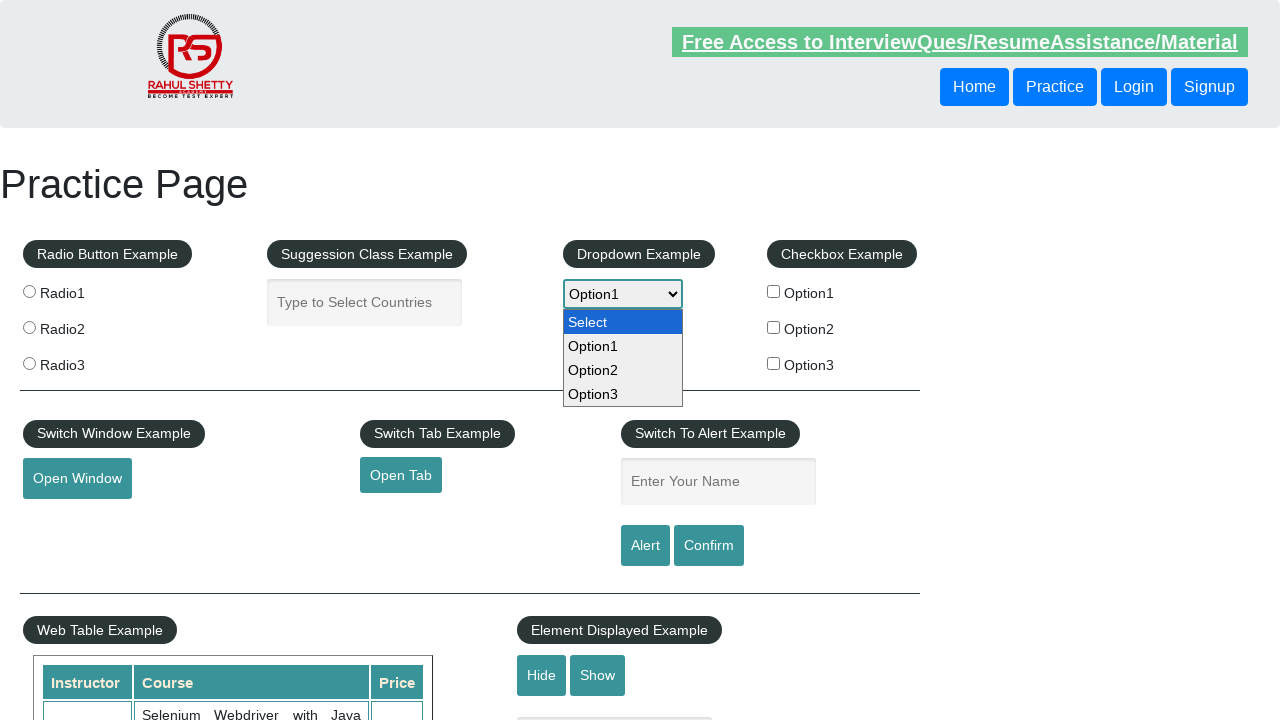

Selected option 2 from dropdown on #dropdown-class-example
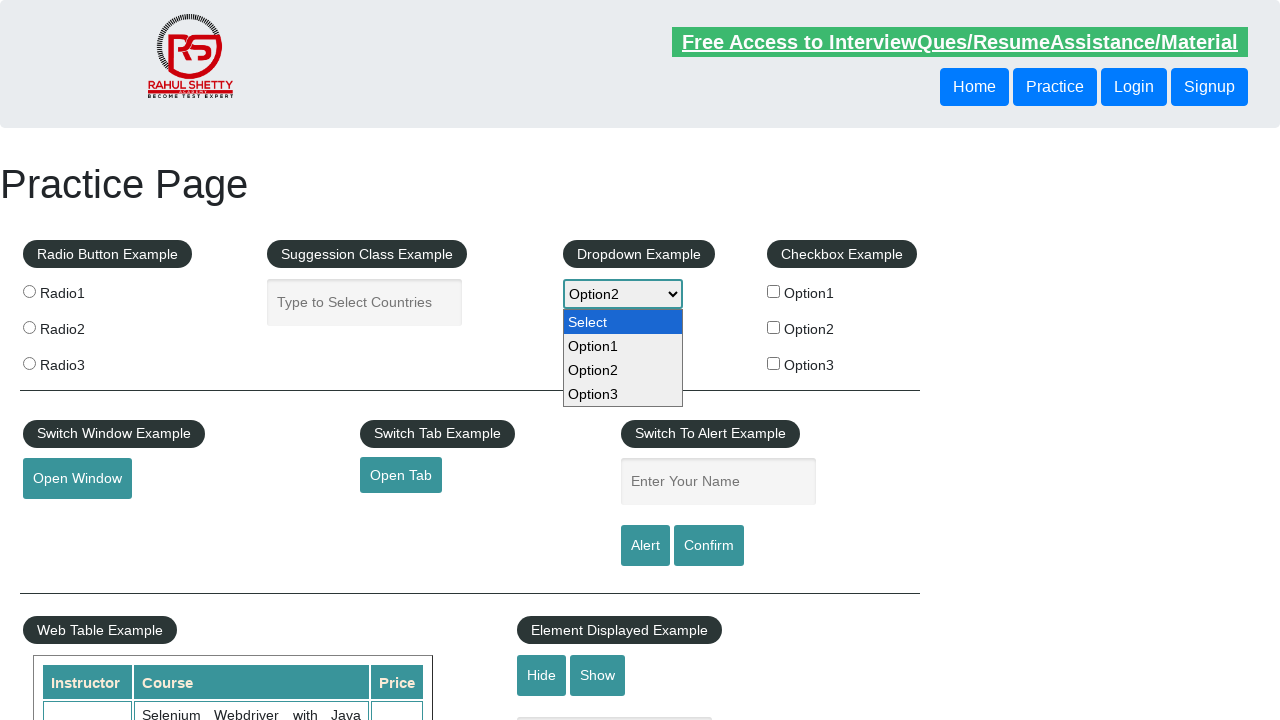

Selected option 3 from dropdown on #dropdown-class-example
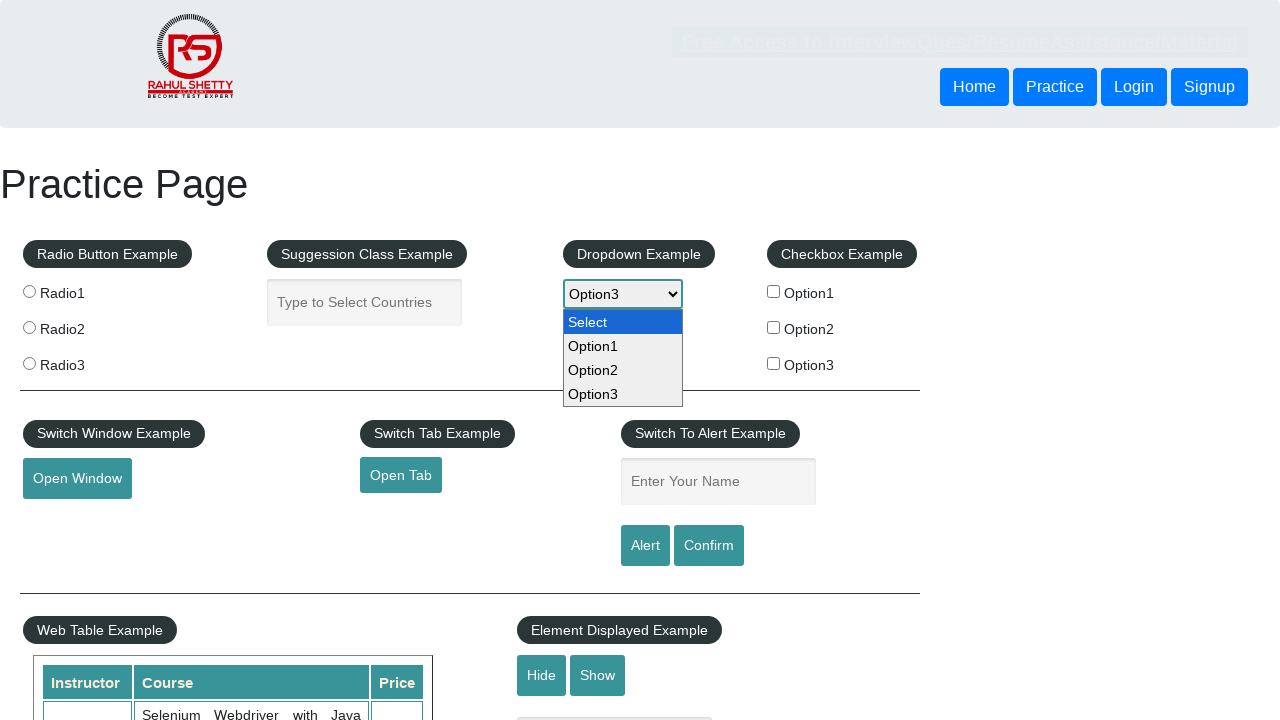

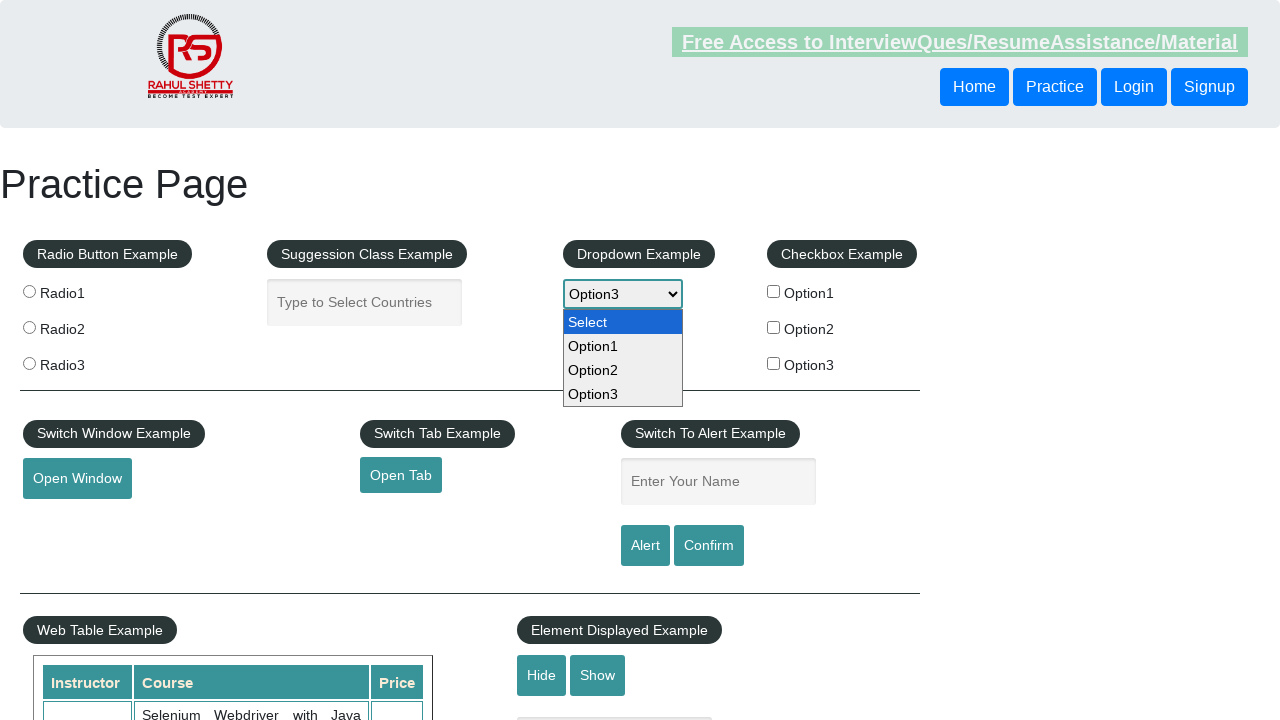